Tests that edits are cancelled when pressing Escape key

Starting URL: https://demo.playwright.dev/todomvc

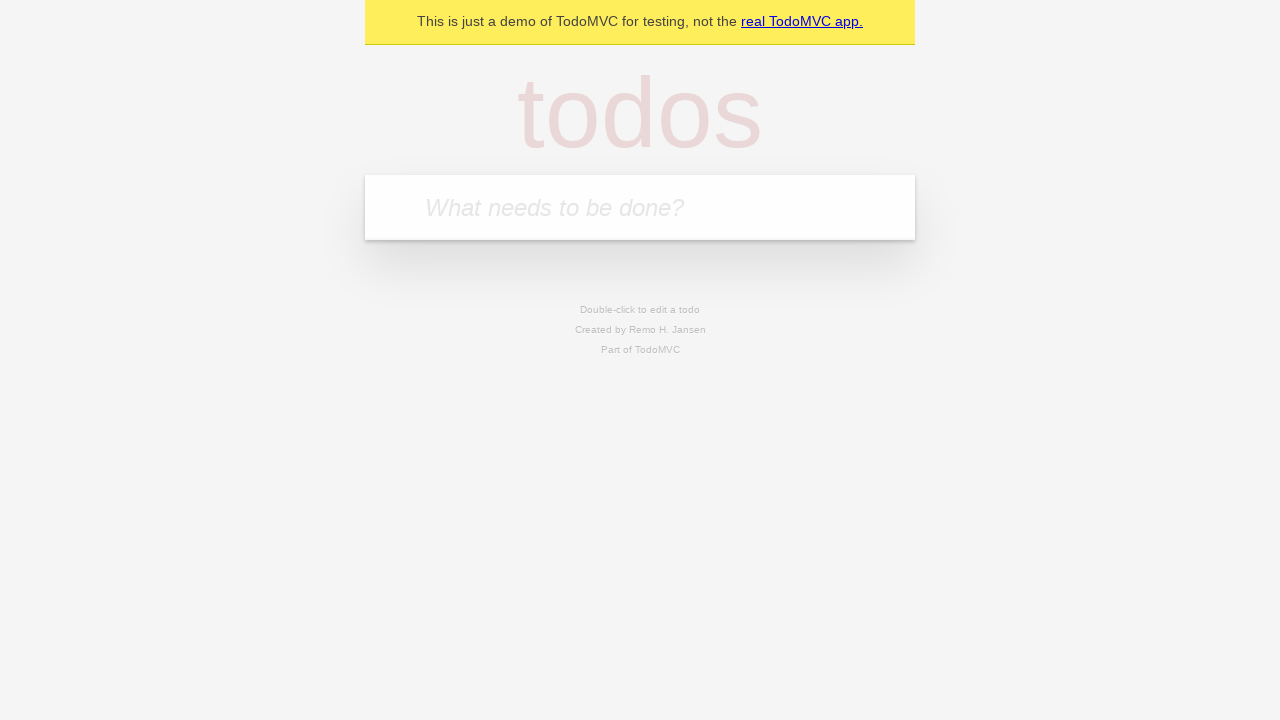

Filled new todo input with 'buy some cheese' on internal:attr=[placeholder="What needs to be done?"i]
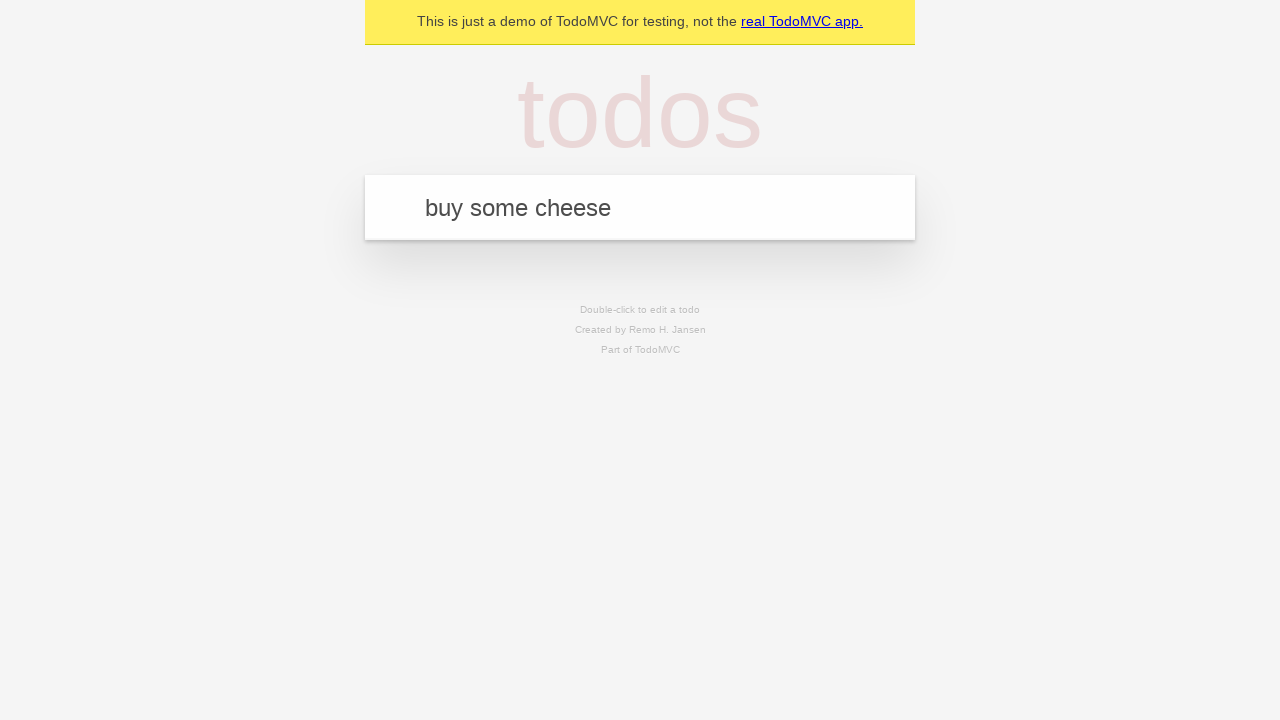

Pressed Enter to create todo 'buy some cheese' on internal:attr=[placeholder="What needs to be done?"i]
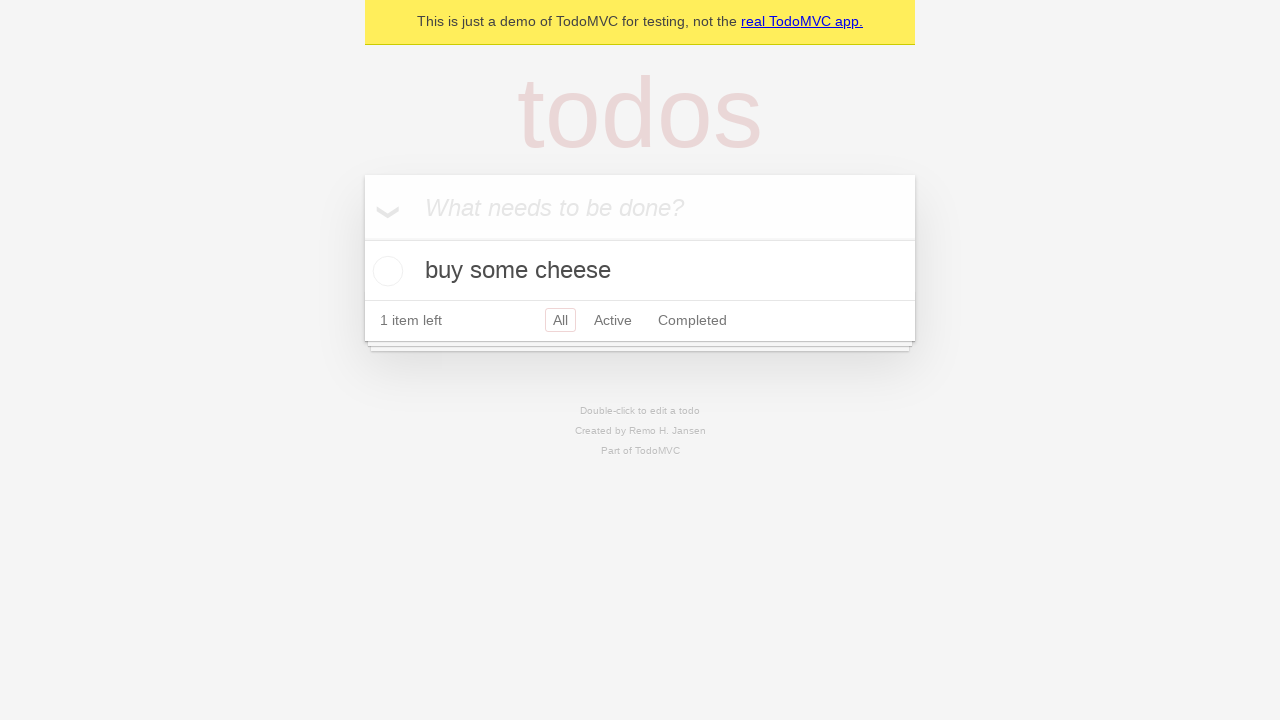

Filled new todo input with 'feed the cat' on internal:attr=[placeholder="What needs to be done?"i]
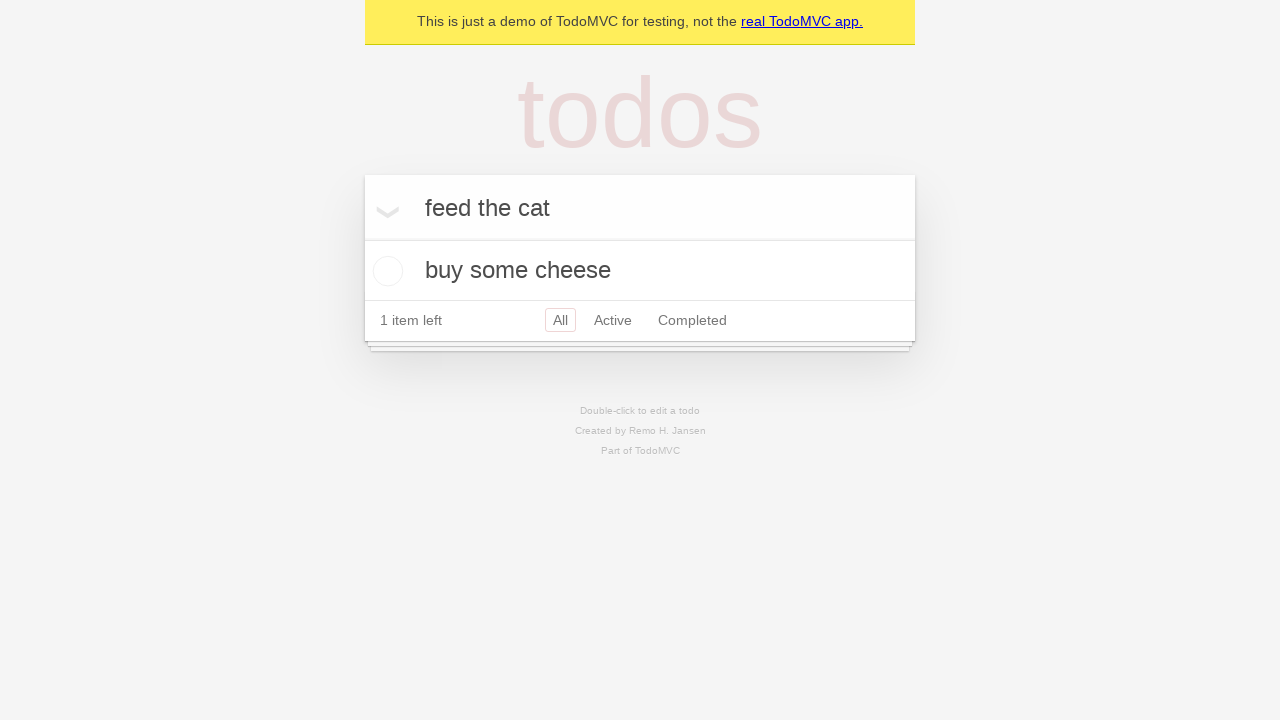

Pressed Enter to create todo 'feed the cat' on internal:attr=[placeholder="What needs to be done?"i]
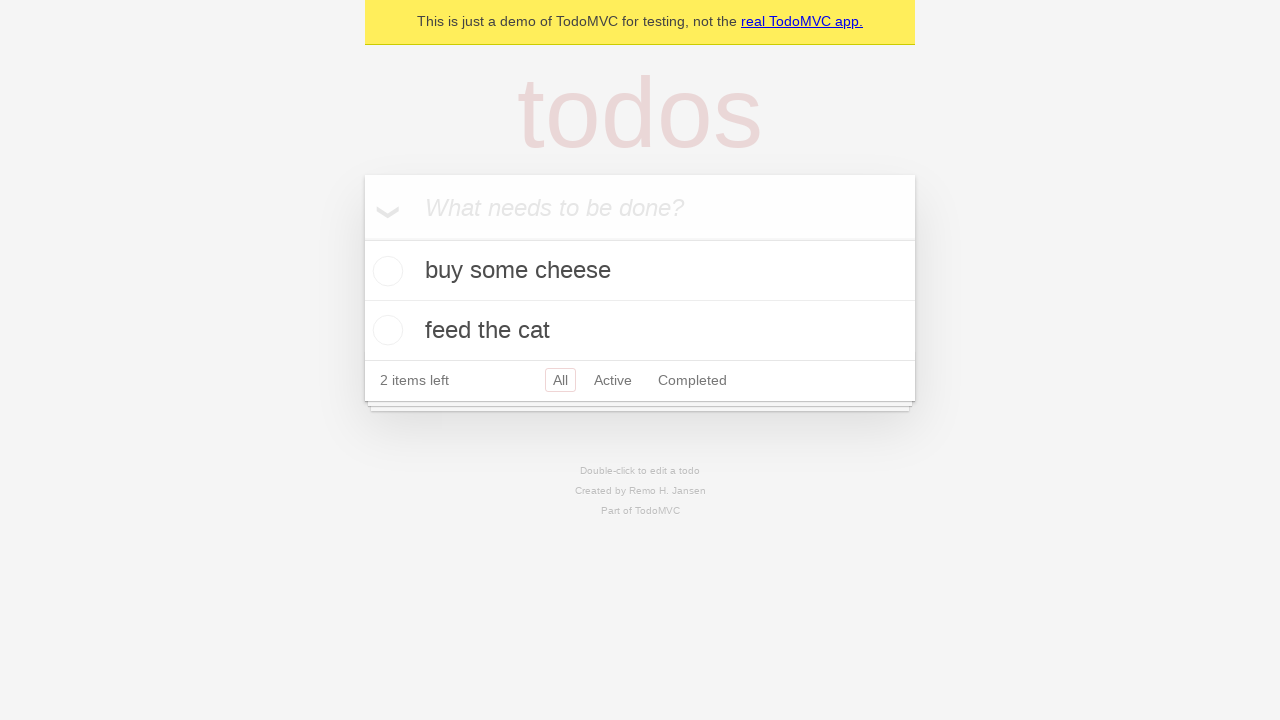

Filled new todo input with 'book a doctors appointment' on internal:attr=[placeholder="What needs to be done?"i]
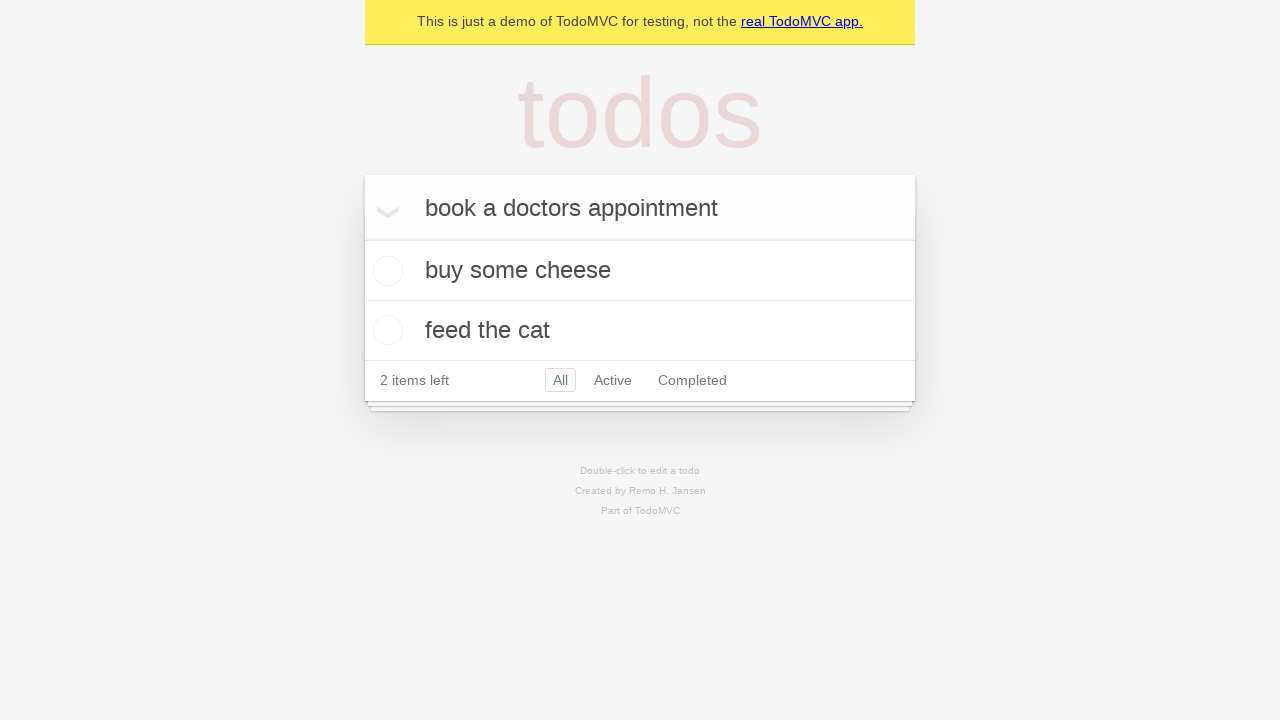

Pressed Enter to create todo 'book a doctors appointment' on internal:attr=[placeholder="What needs to be done?"i]
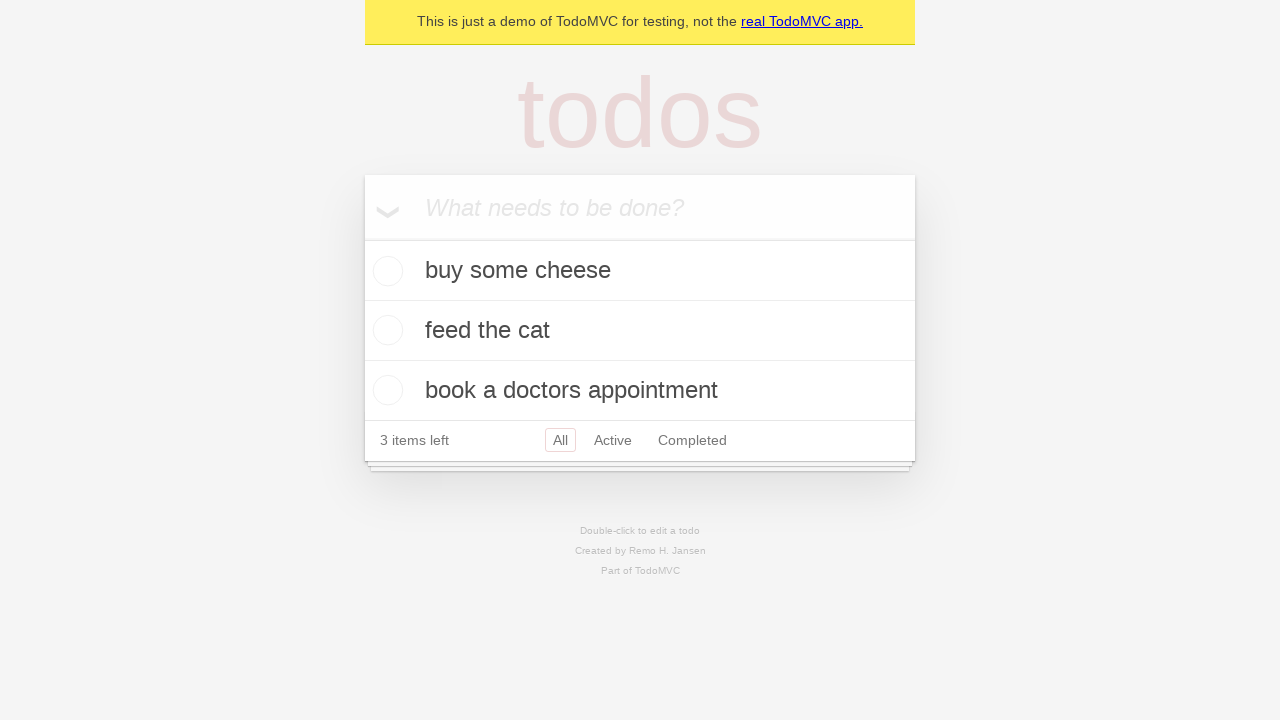

Waited for todo items to be created
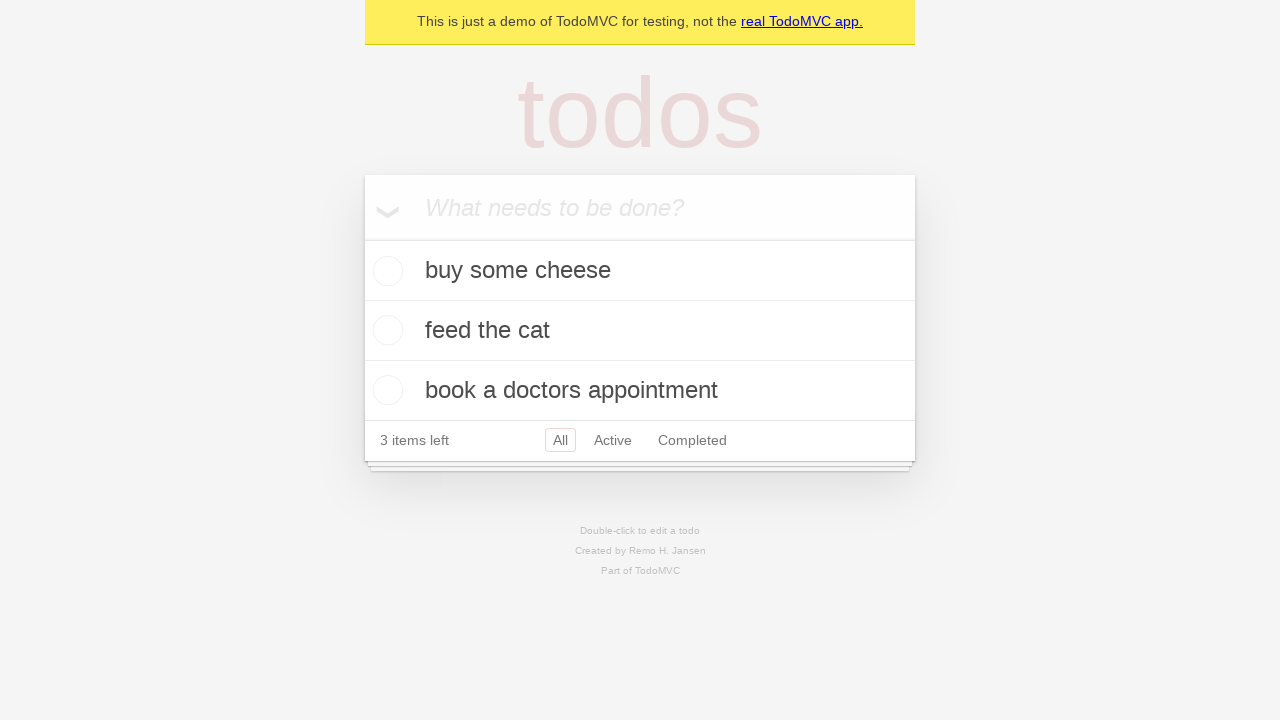

Double-clicked second todo item to enter edit mode at (640, 331) on internal:testid=[data-testid="todo-item"s] >> nth=1
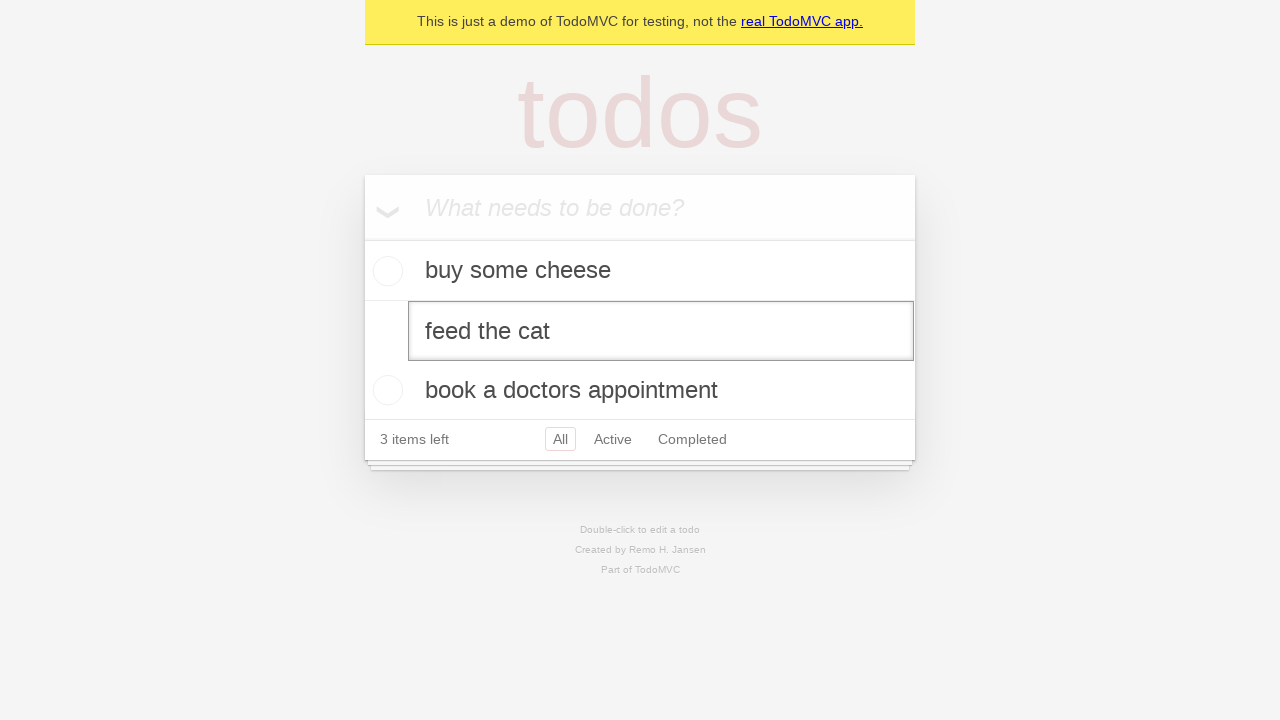

Filled edit input with new text 'buy some sausages' on internal:testid=[data-testid="todo-item"s] >> nth=1 >> internal:role=textbox[nam
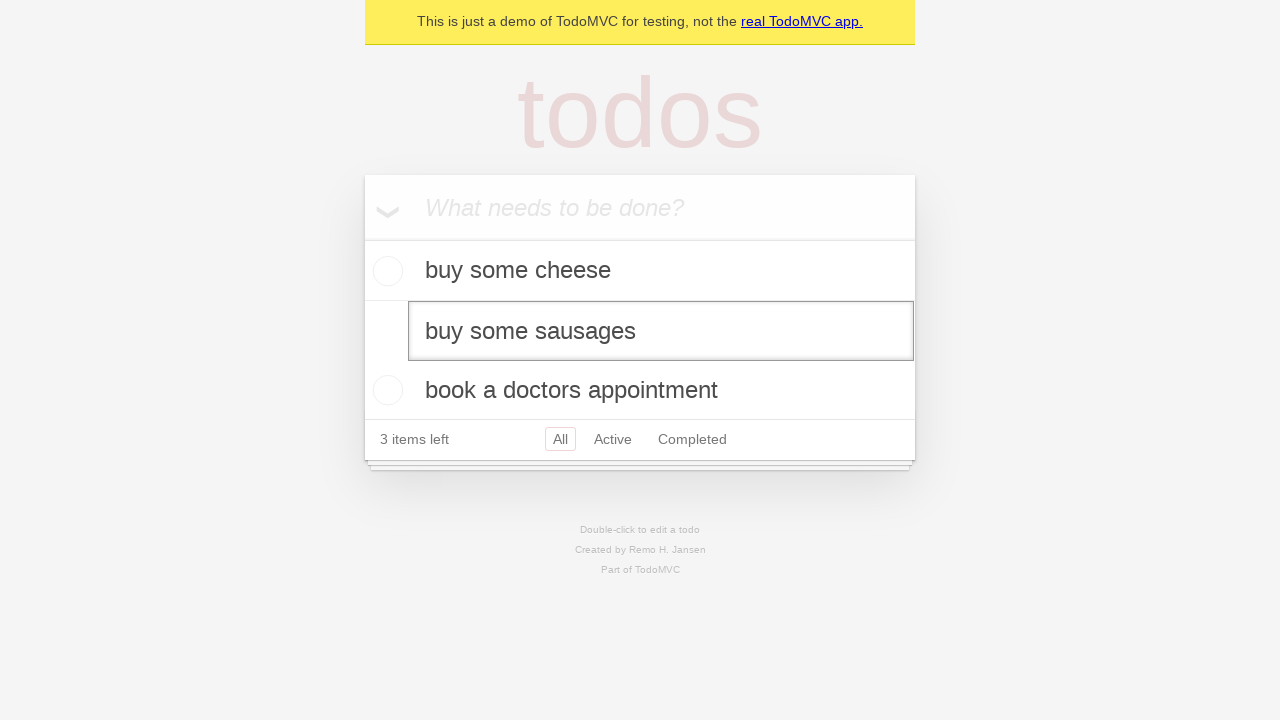

Pressed Escape key to cancel edits on internal:testid=[data-testid="todo-item"s] >> nth=1 >> internal:role=textbox[nam
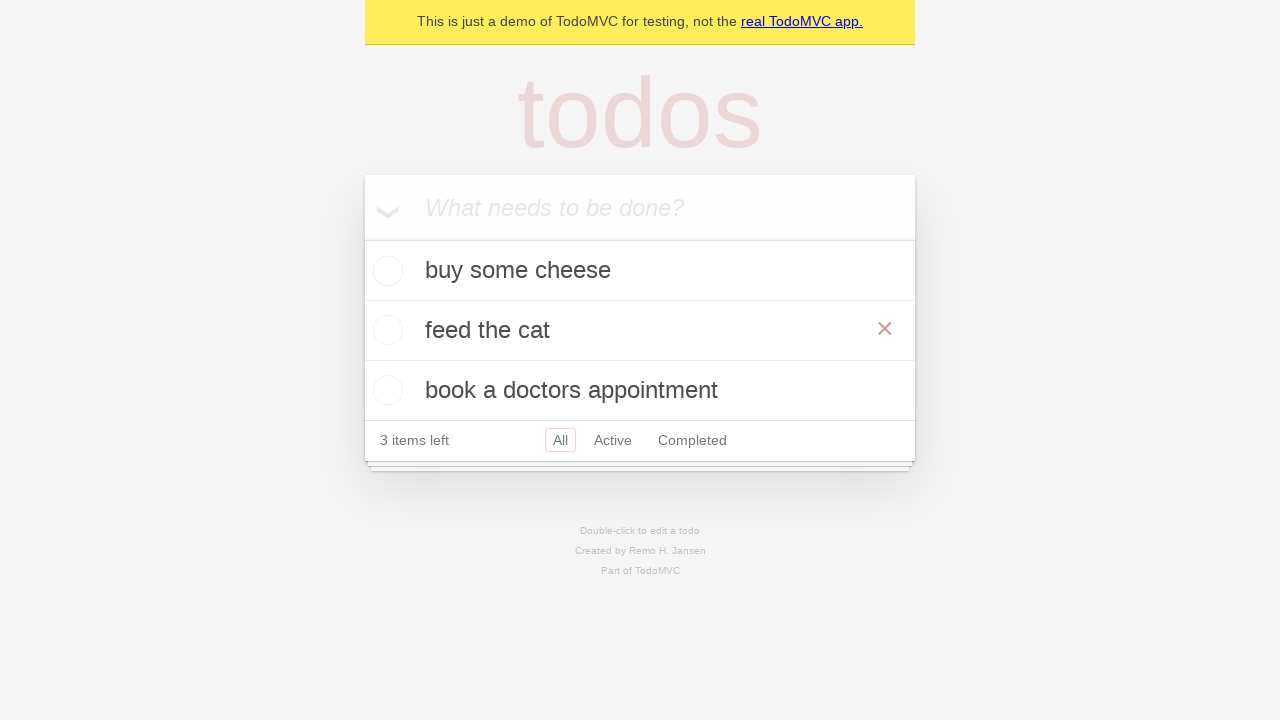

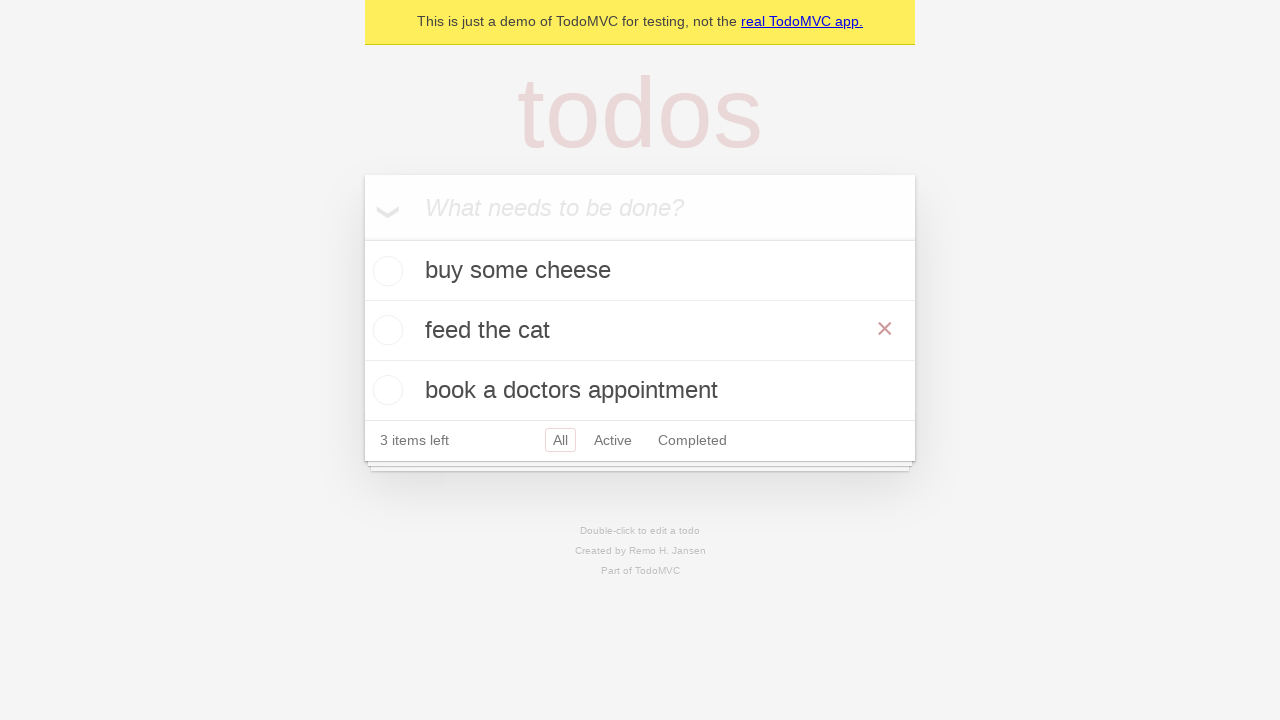